Tests horizontal slider functionality by moving the slider using arrow key presses until it reaches a target value of 4.5

Starting URL: https://the-internet.herokuapp.com/horizontal_slider

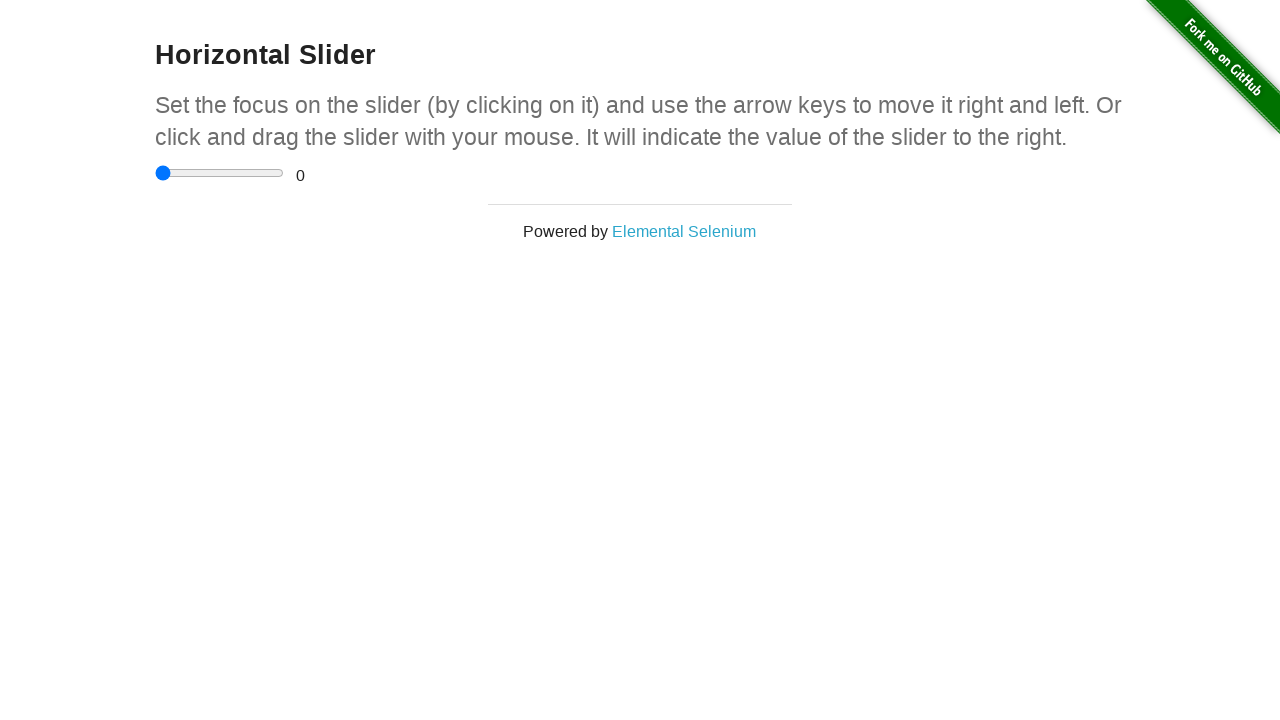

Located the horizontal slider input element
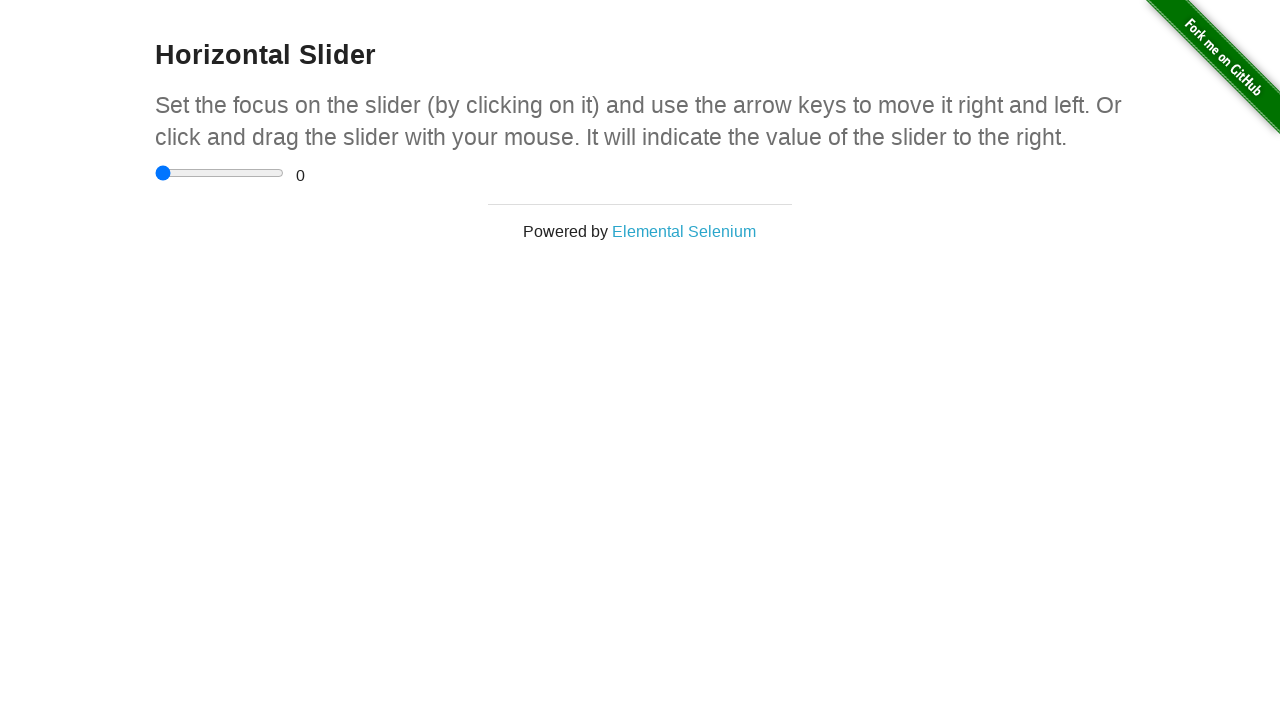

Located the range display element
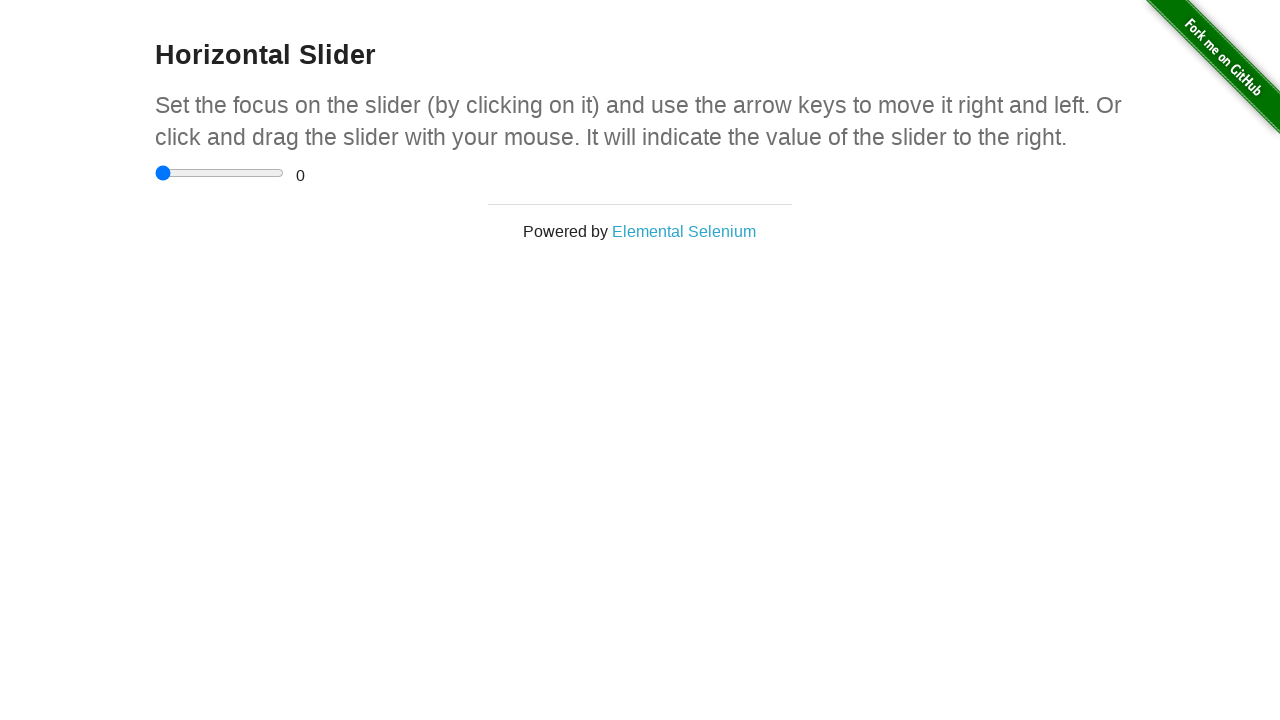

Set target slider value to 4.5
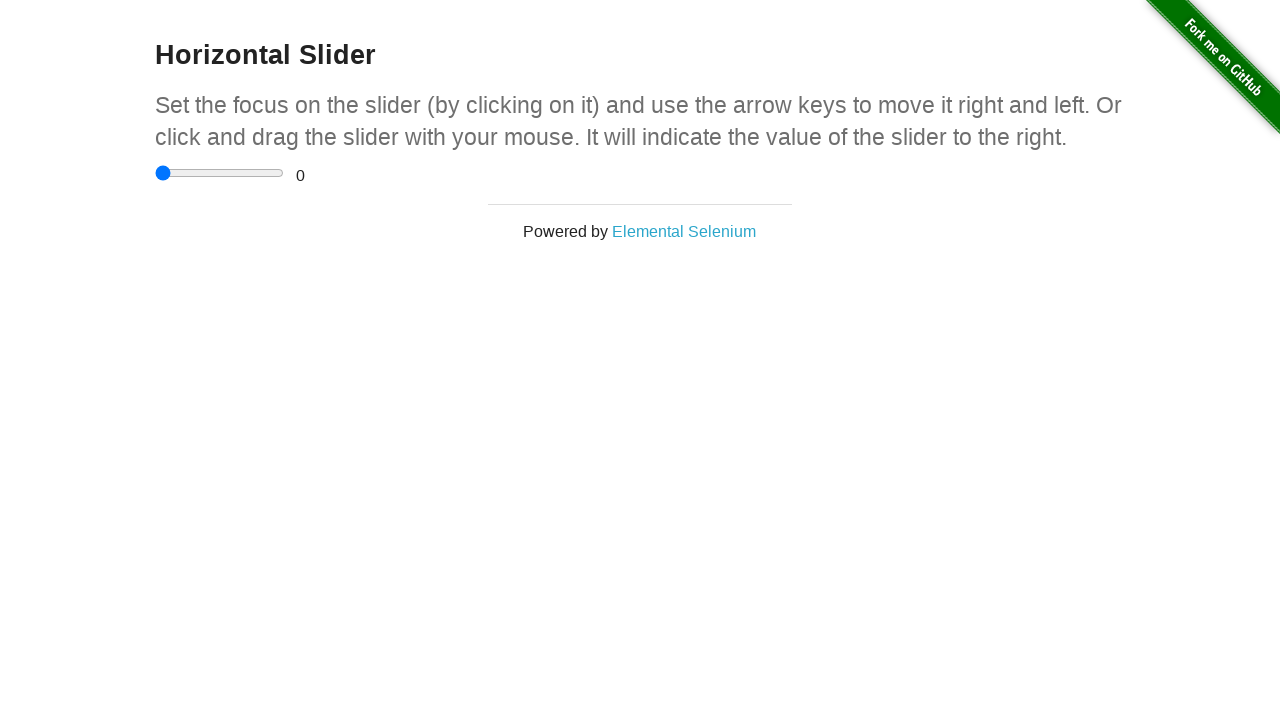

Clicked on slider to focus it at (220, 173) on input[type='range']
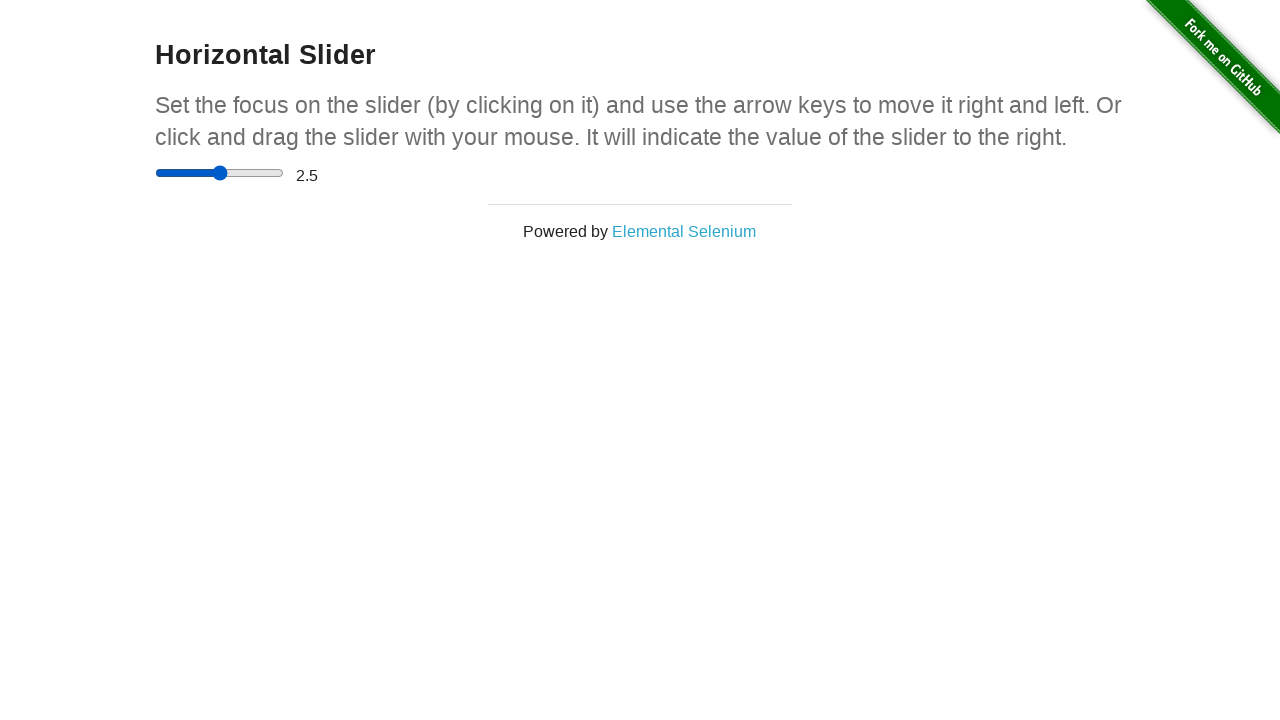

Pressed ArrowRight key, current value: 3 on input[type='range']
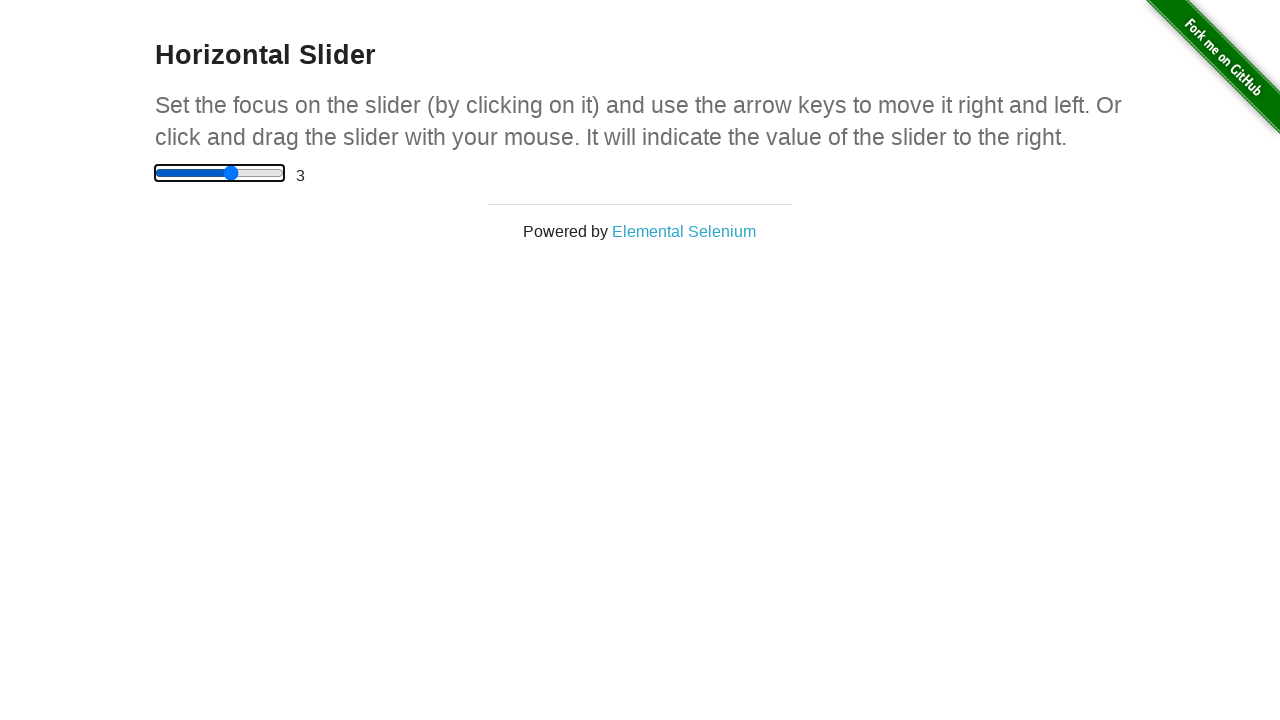

Waited 200ms for slider value to update
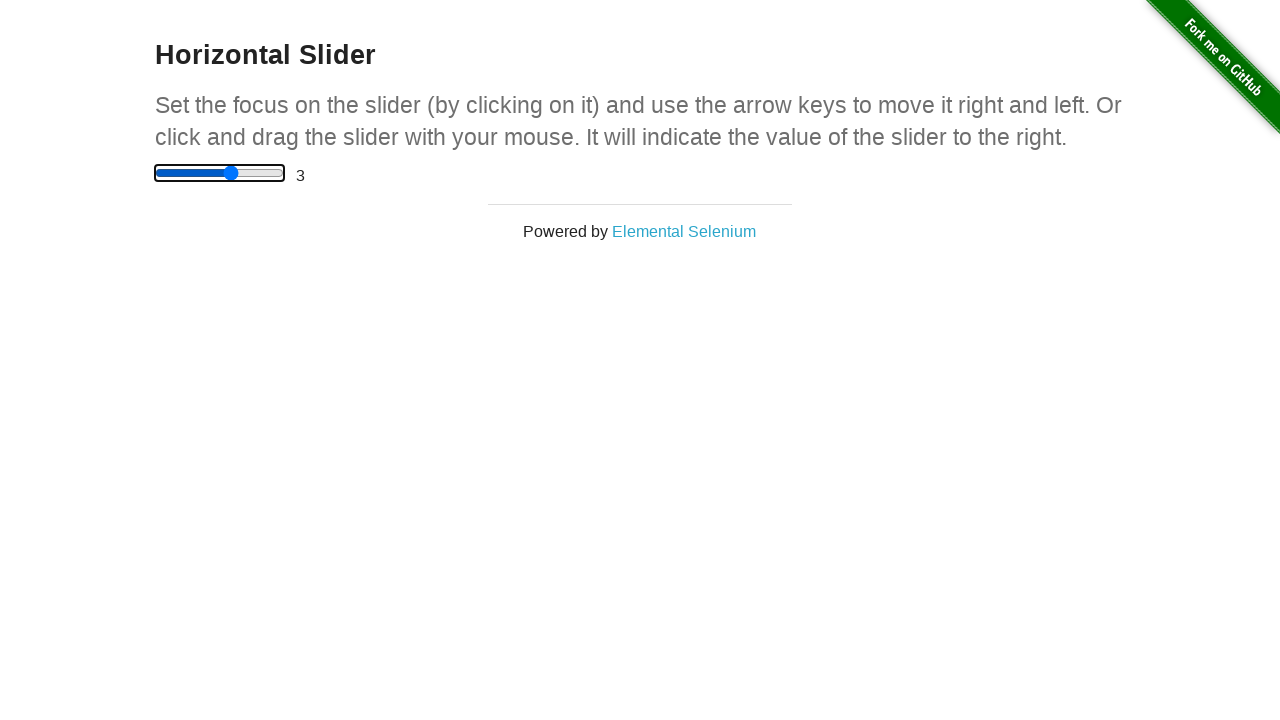

Pressed ArrowRight key, current value: 3.5 on input[type='range']
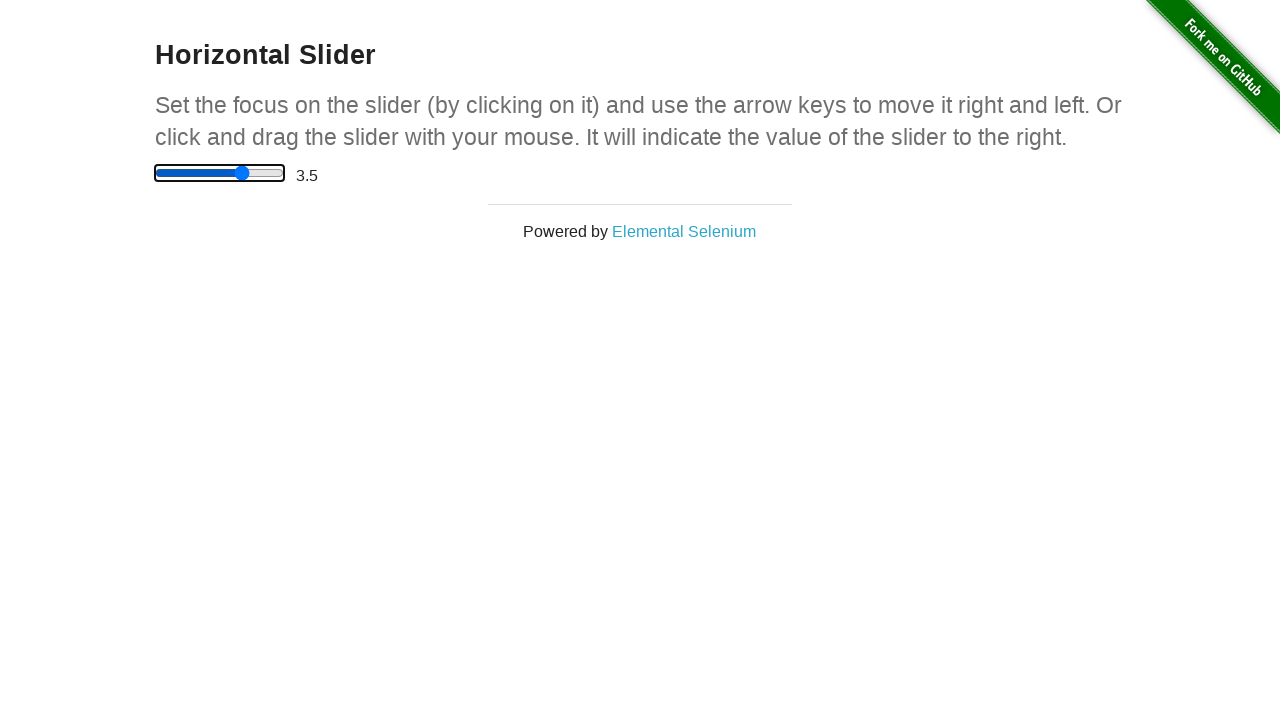

Waited 200ms for slider value to update
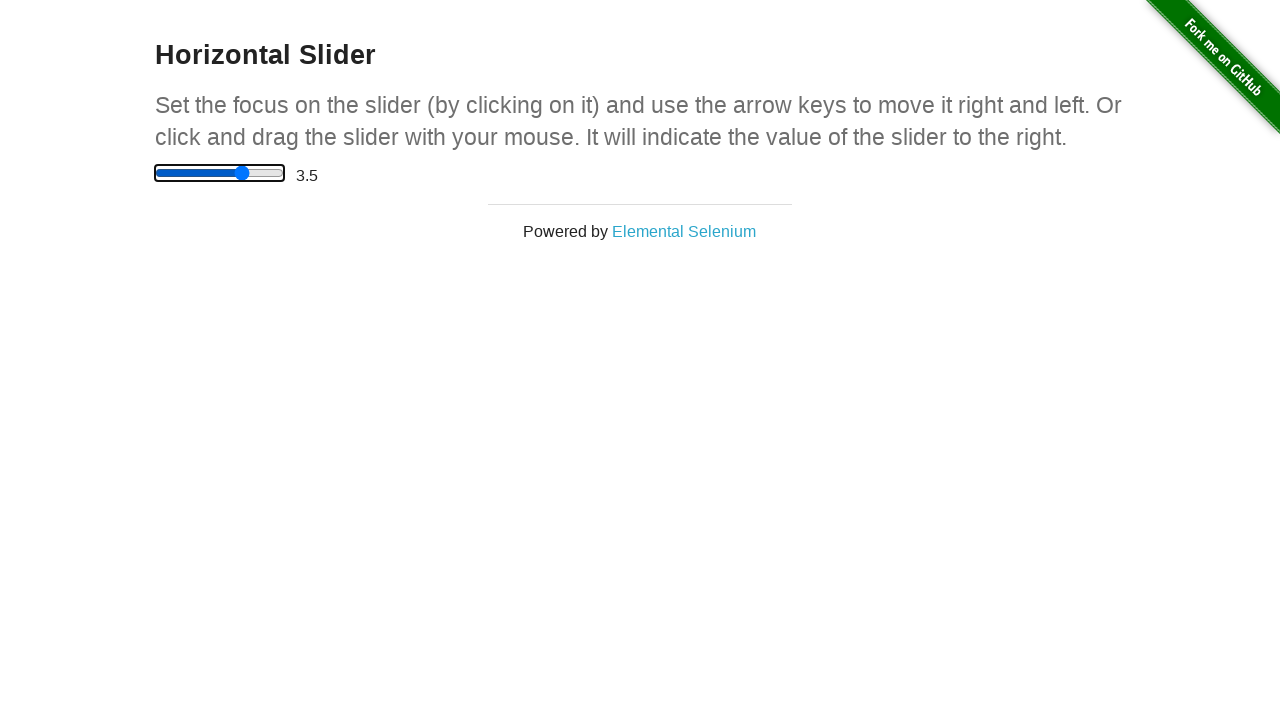

Pressed ArrowRight key, current value: 4 on input[type='range']
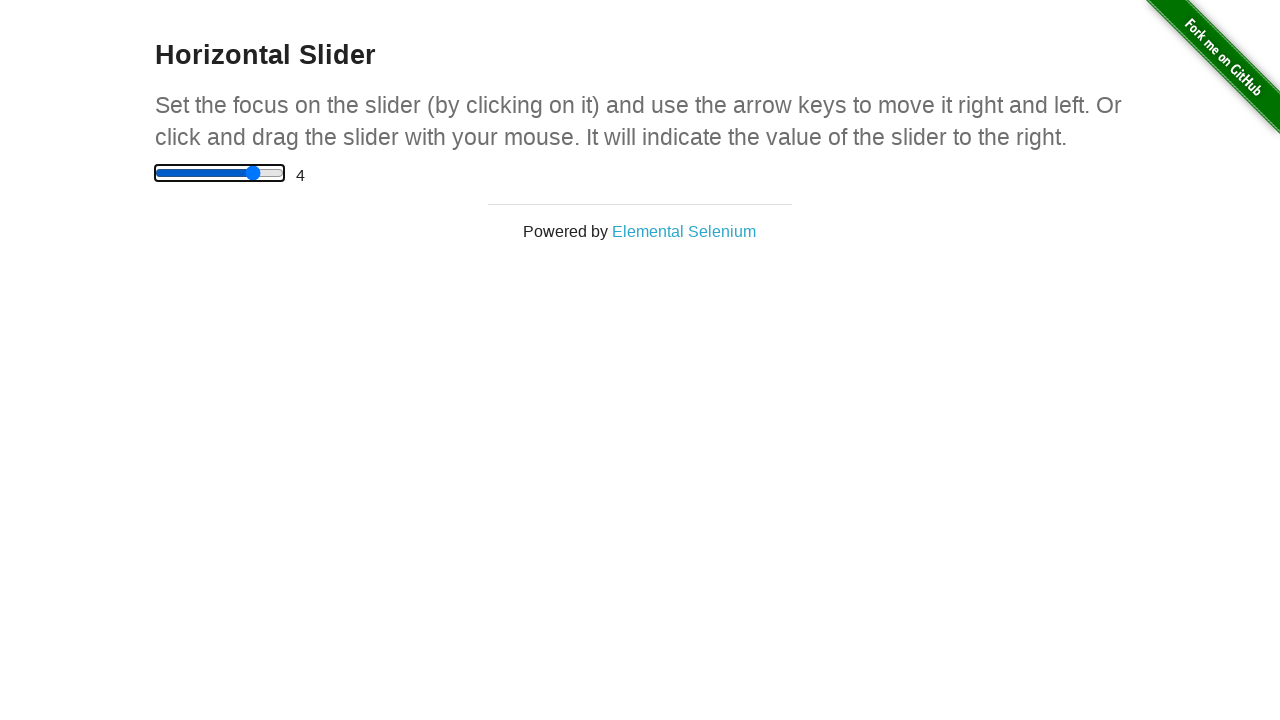

Waited 200ms for slider value to update
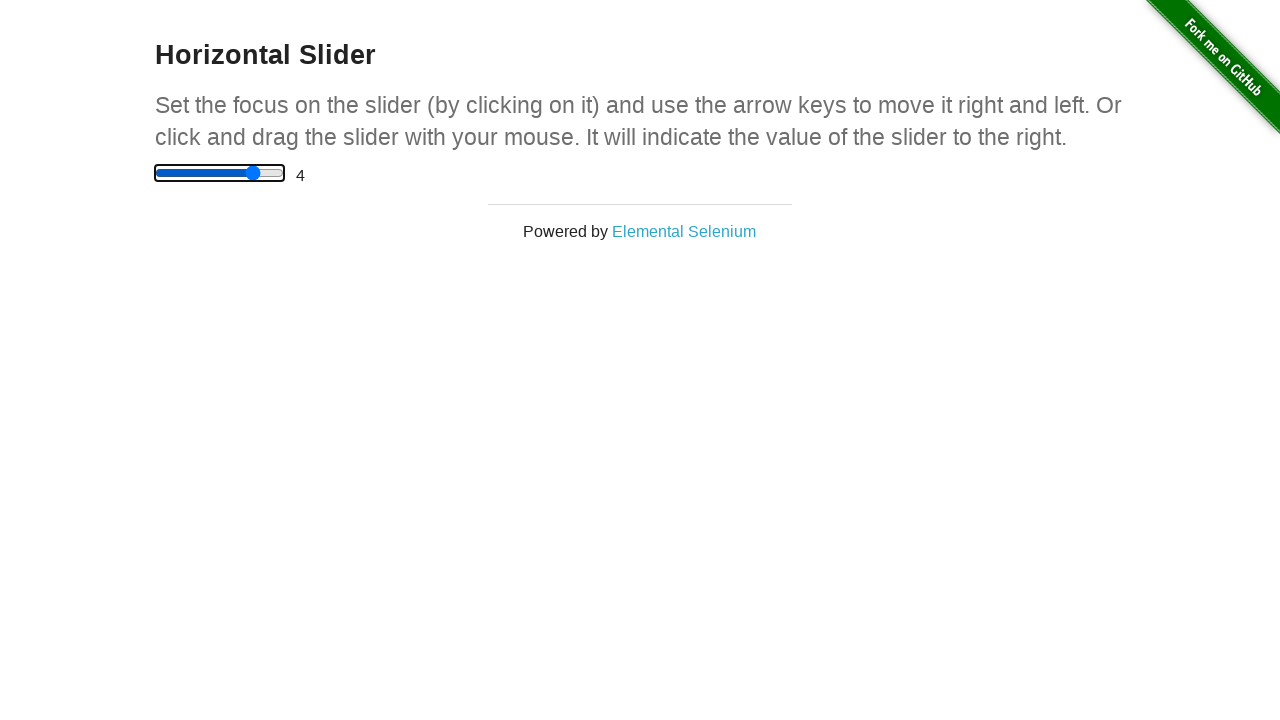

Pressed ArrowRight key, current value: 4.5 on input[type='range']
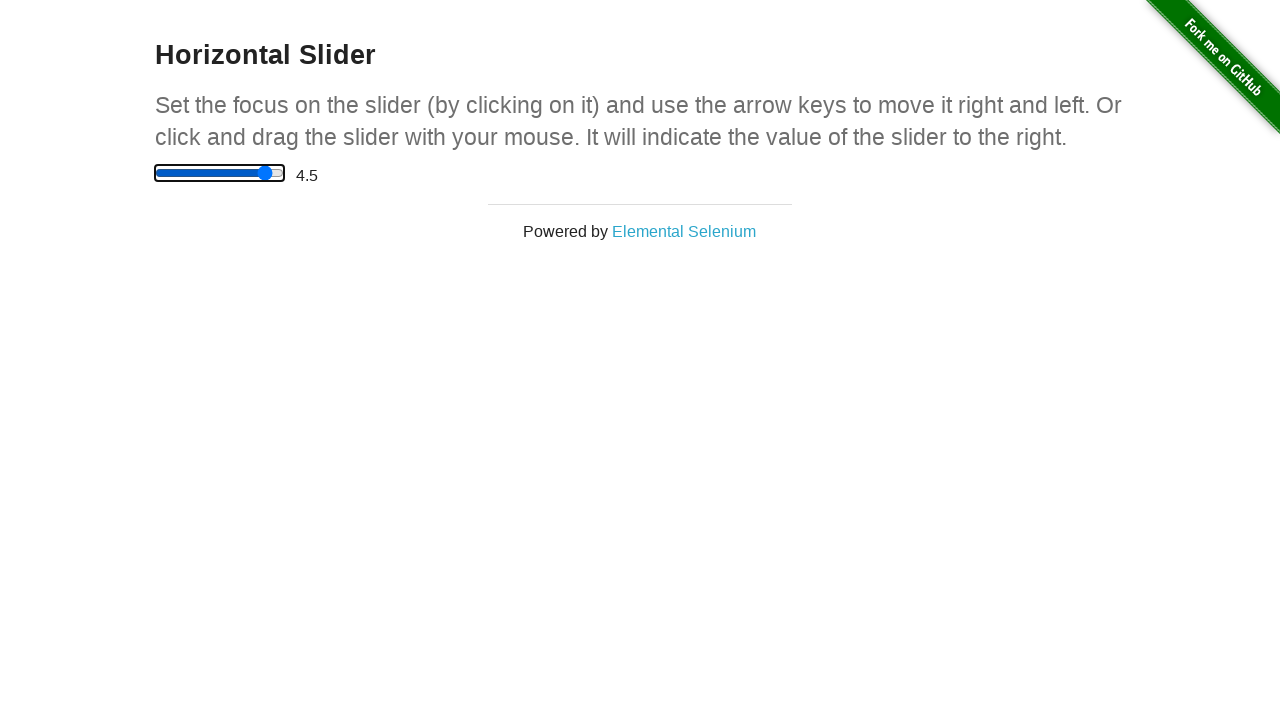

Waited 200ms for slider value to update
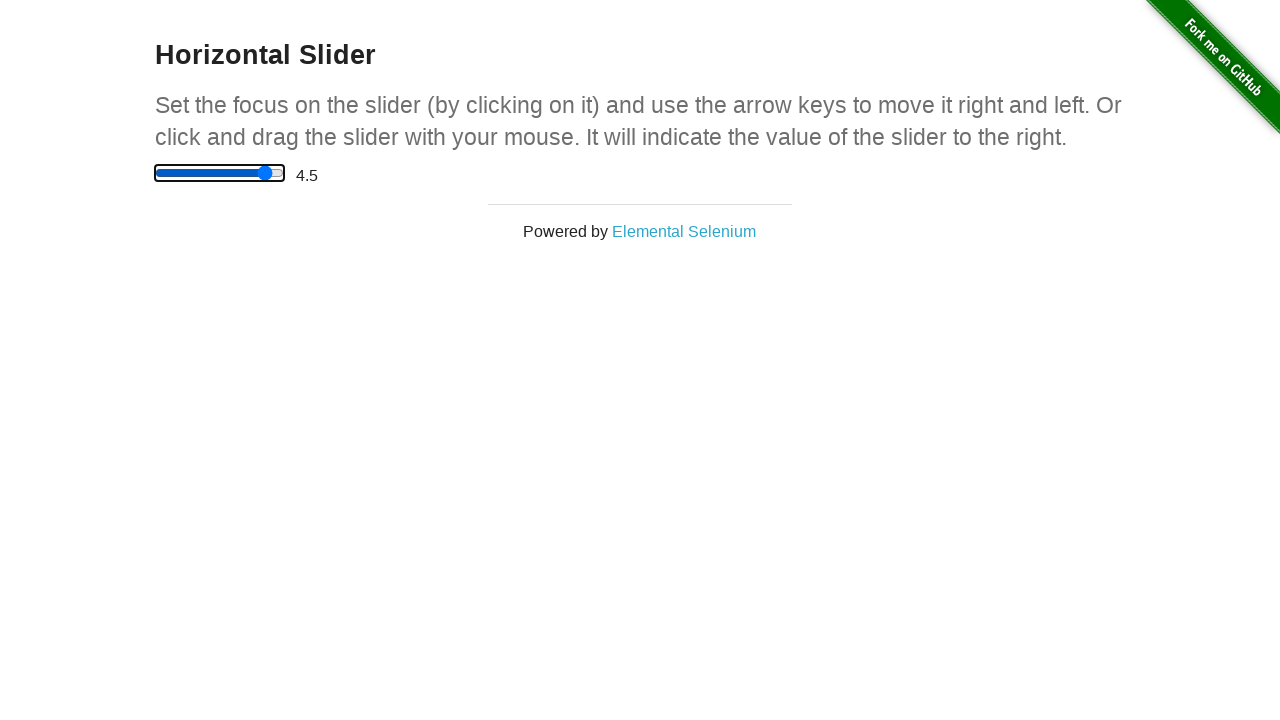

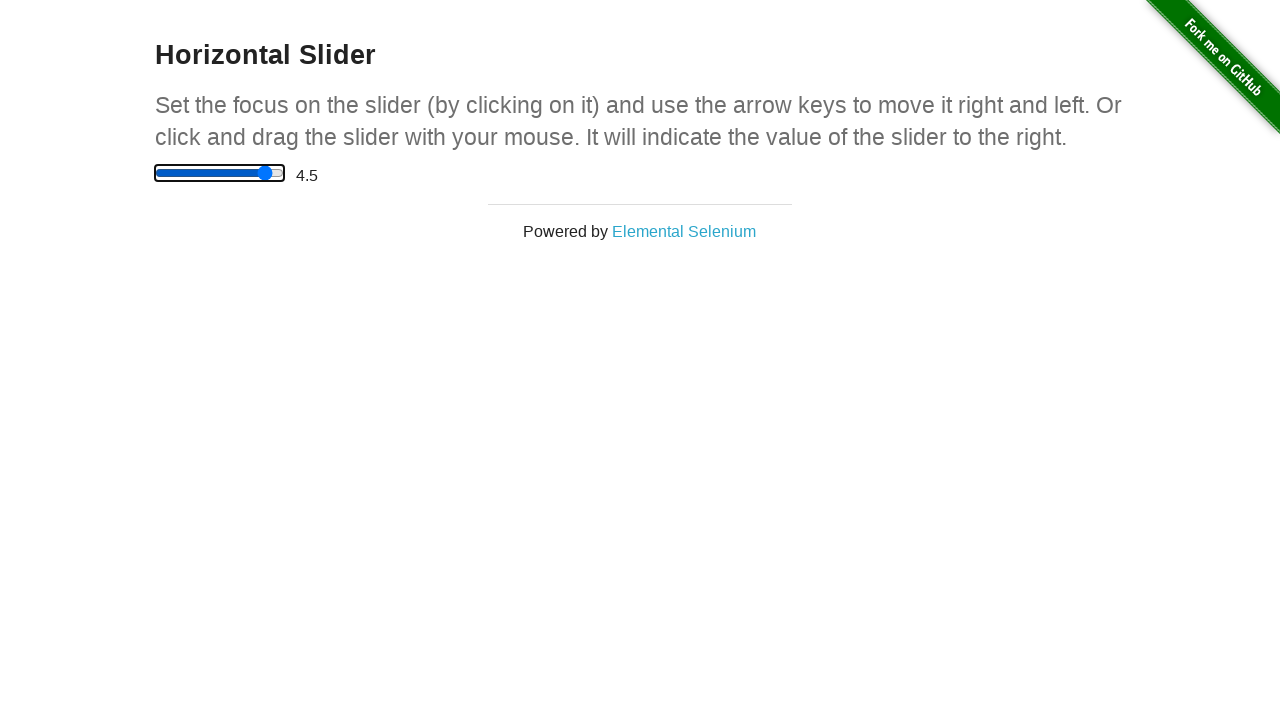